Tests selecting an option from a dropdown by iterating through all options and clicking when text matches "Option 1"

Starting URL: http://the-internet.herokuapp.com/dropdown

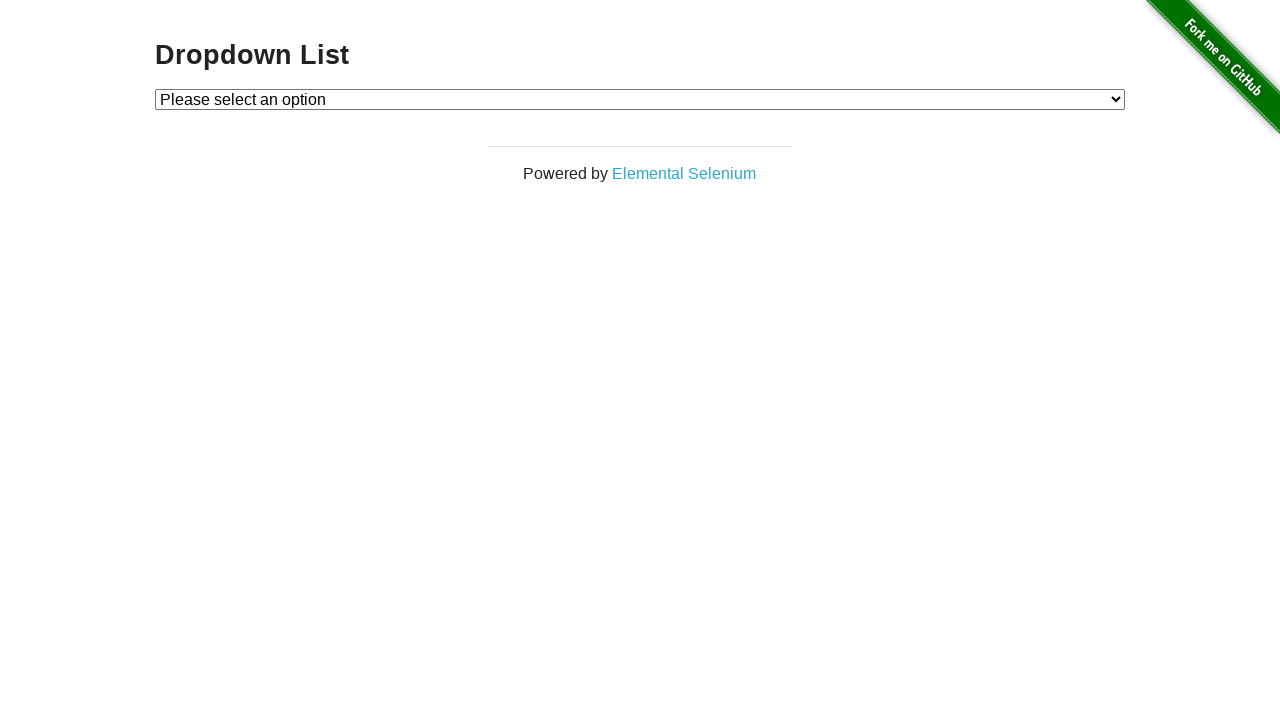

Located the dropdown element
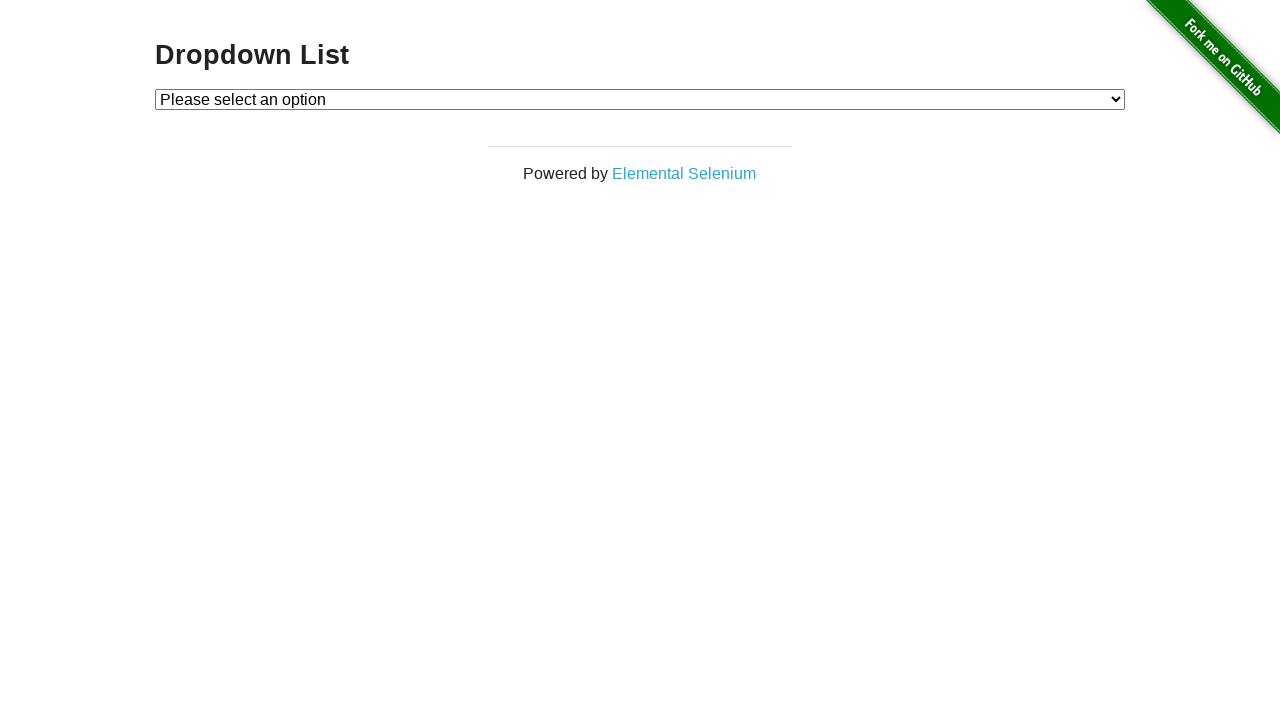

Selected 'Option 1' from the dropdown on #dropdown
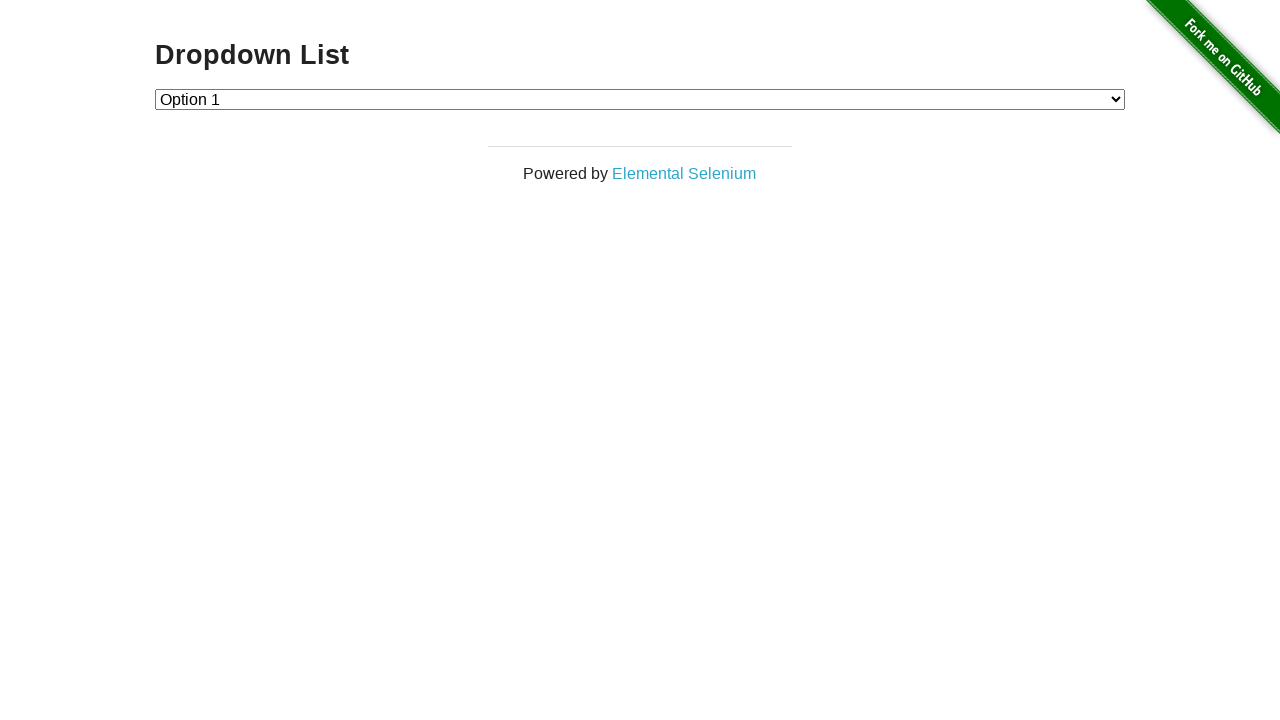

Retrieved the selected value from dropdown
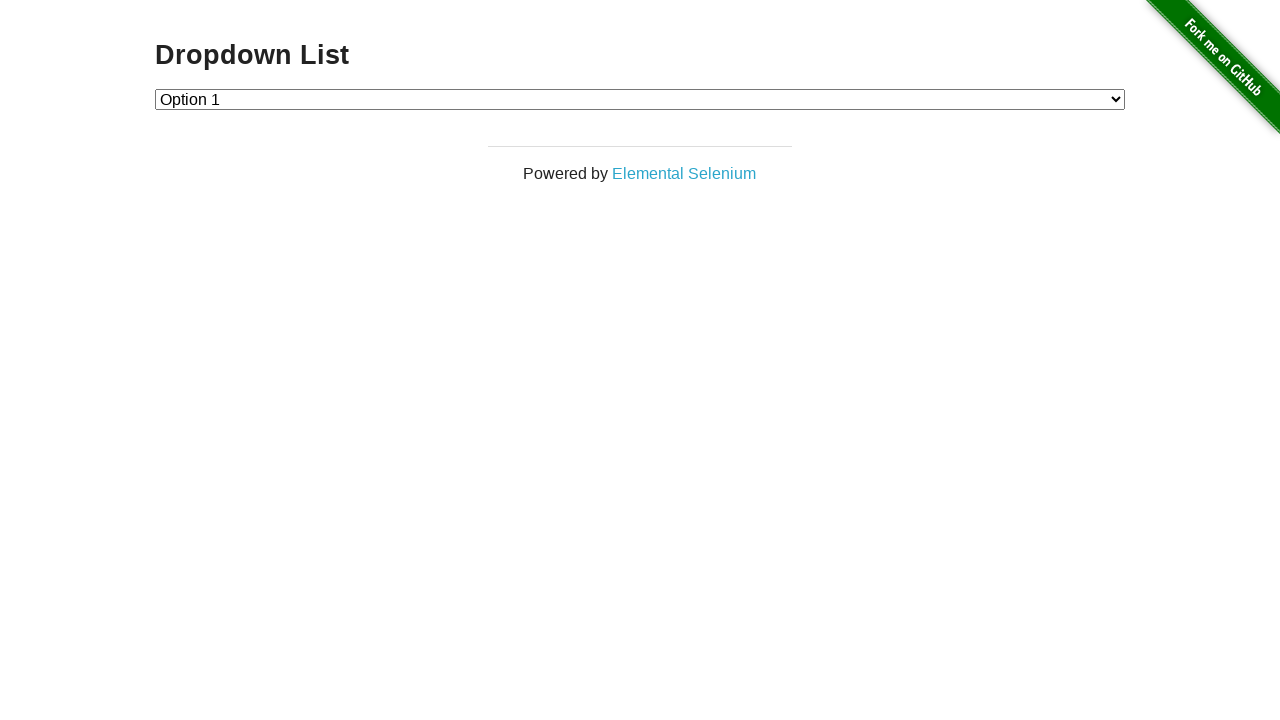

Verified that the dropdown value is '1' as expected
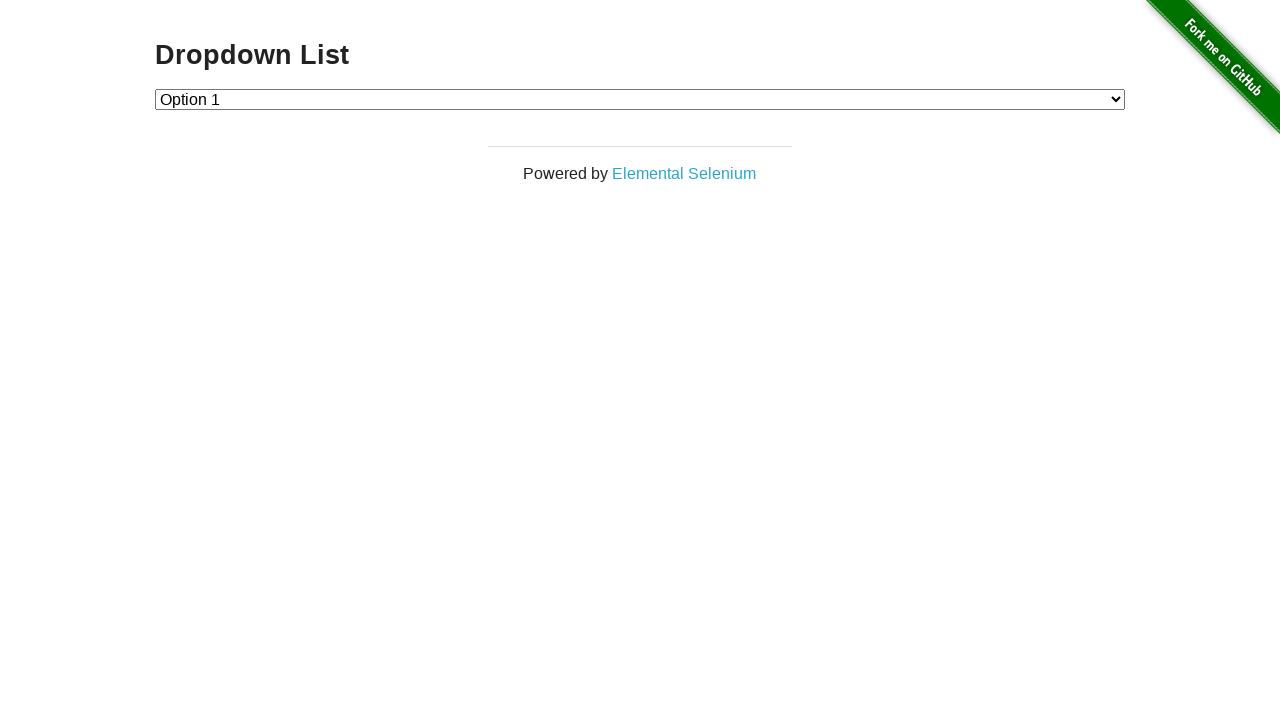

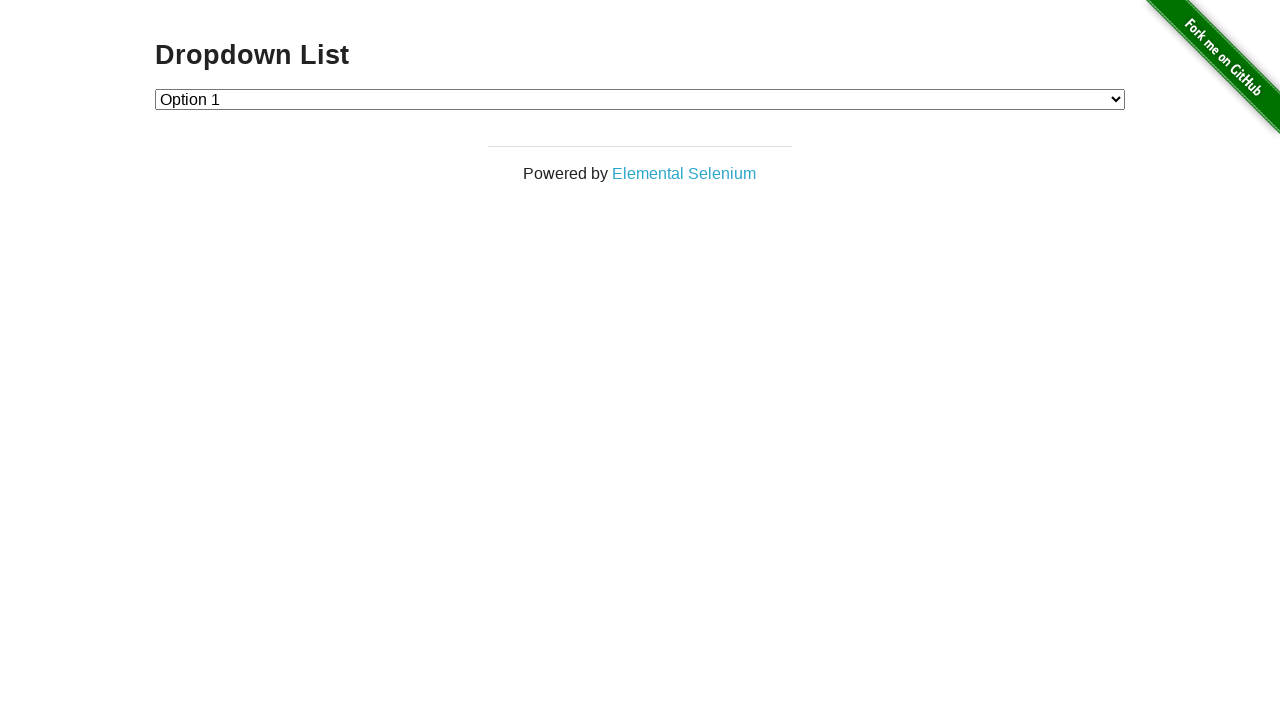